Tests JavaScript alert handling by clicking a button that triggers an alert, verifying the alert text, accepting it, and verifying the result message.

Starting URL: https://testcenter.techproeducation.com/index.php?page=javascript-alerts

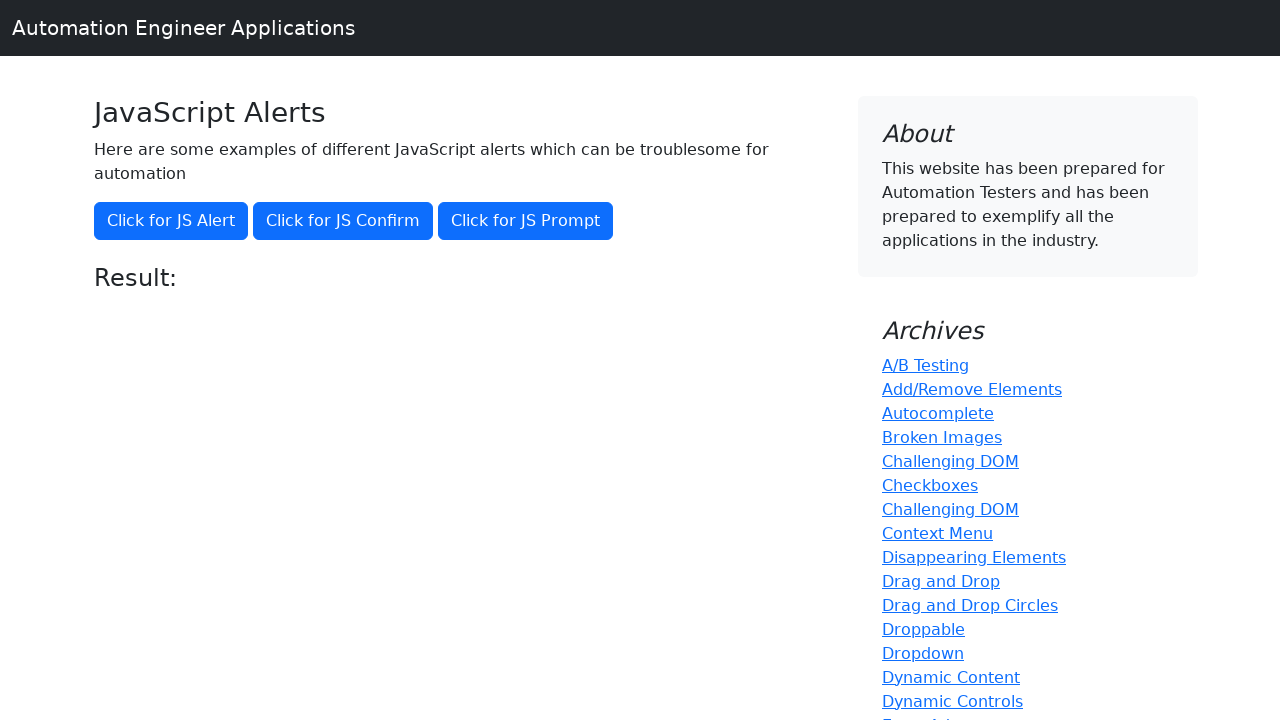

Clicked button to trigger JavaScript alert at (171, 221) on xpath=//button[@onclick='jsAlert()']
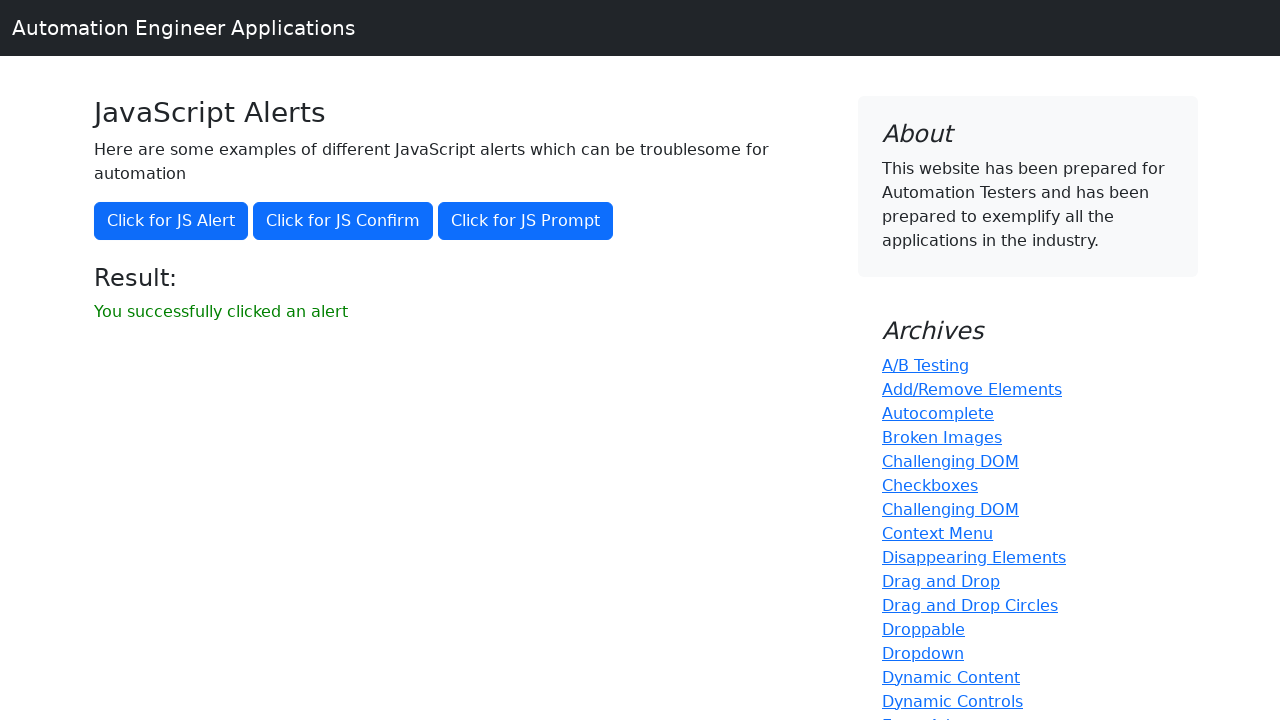

Set up alert dialog handler
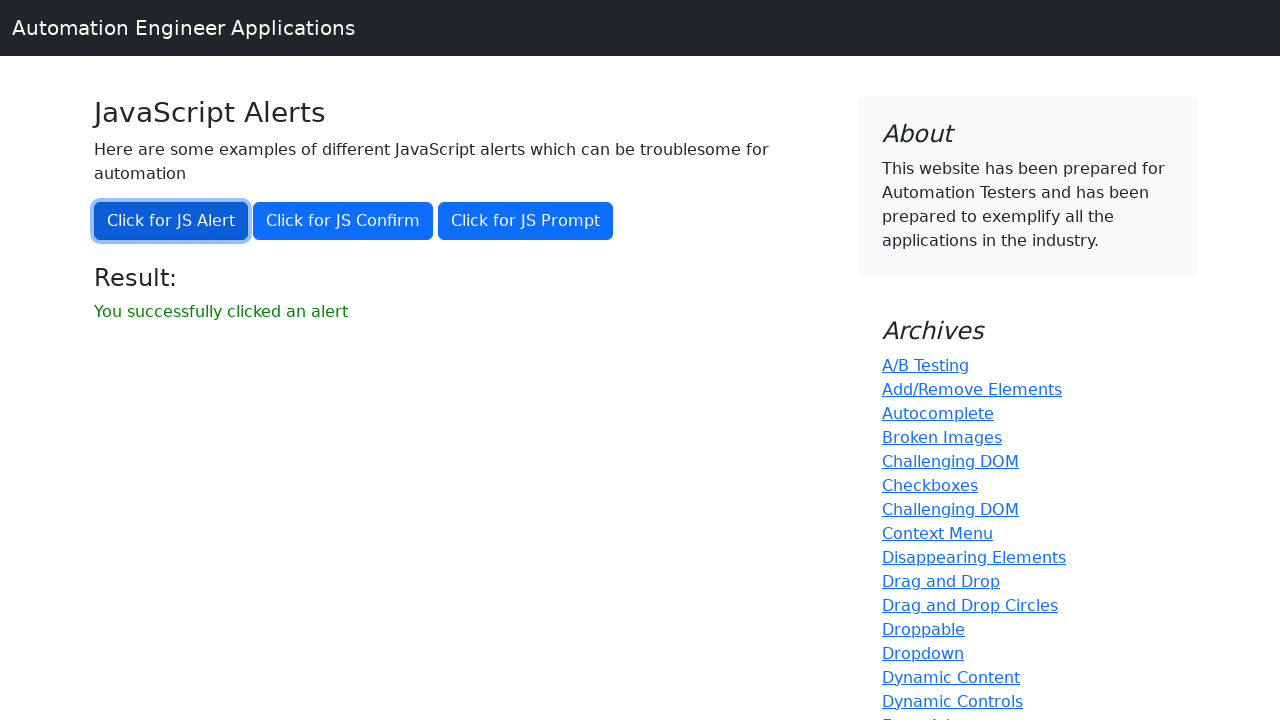

Clicked button to trigger alert after handler setup at (171, 221) on xpath=//button[@onclick='jsAlert()']
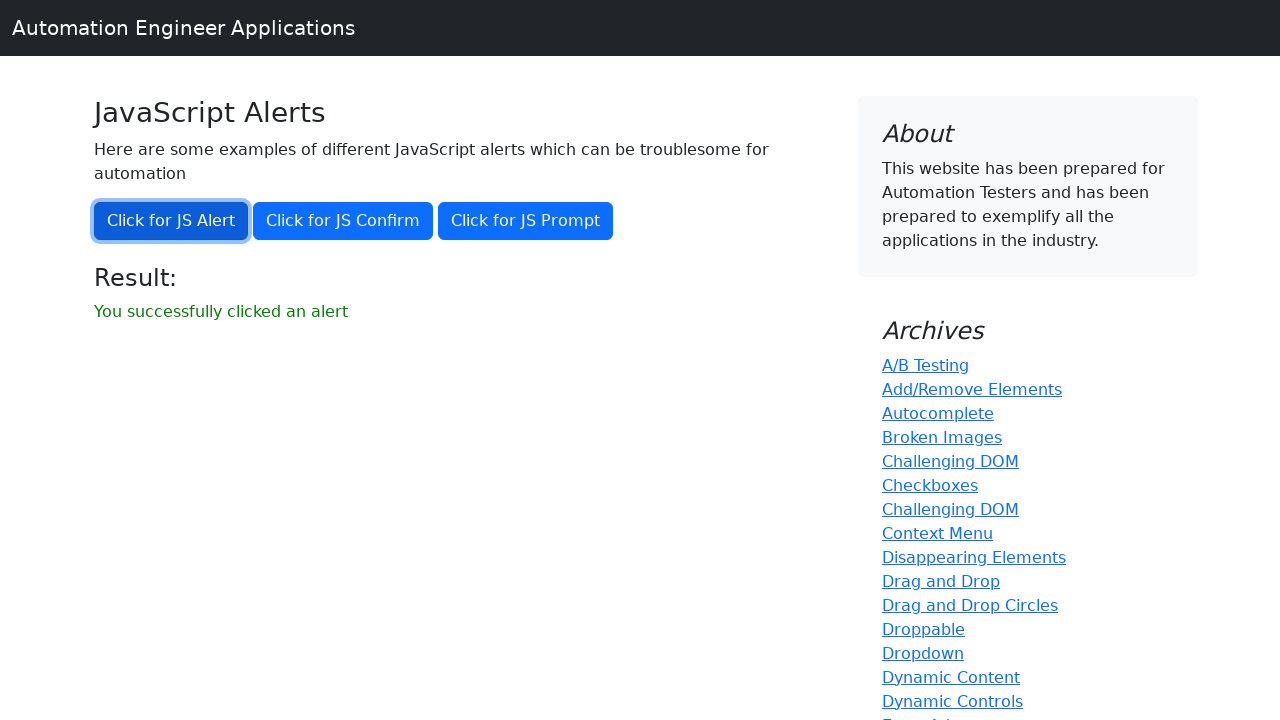

Result message element loaded on page
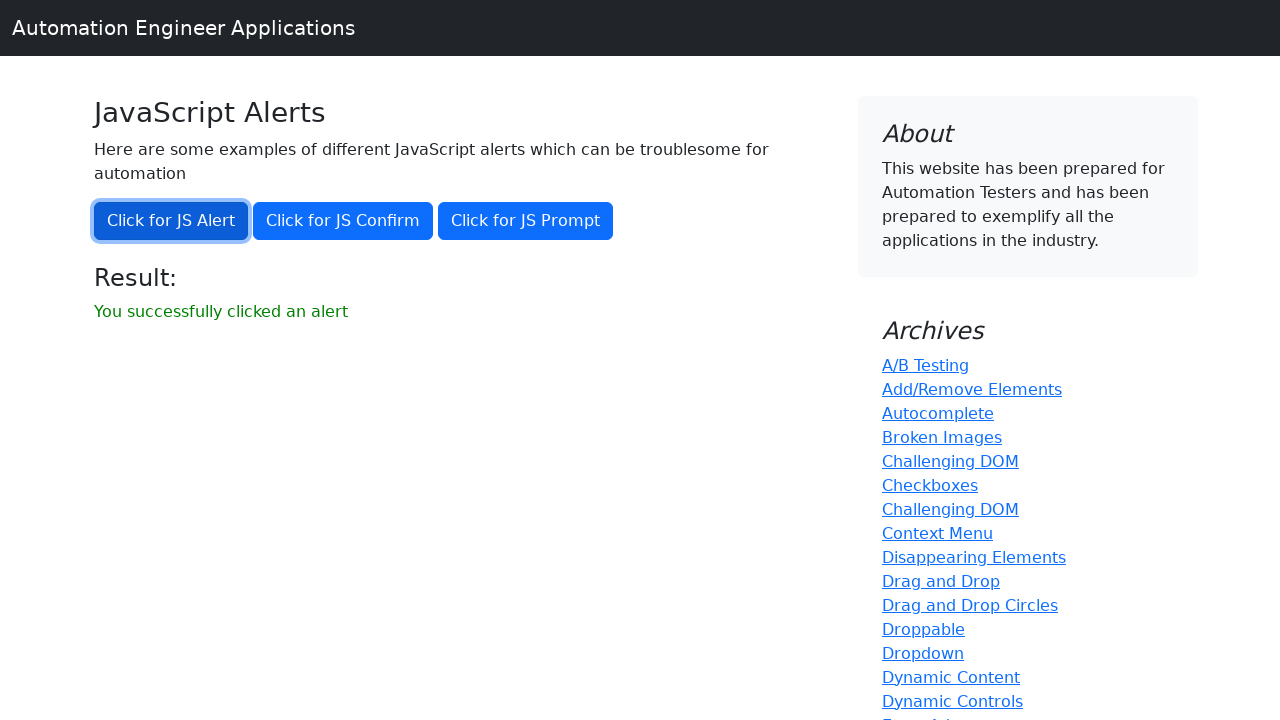

Retrieved result text: 'You successfully clicked an alert'
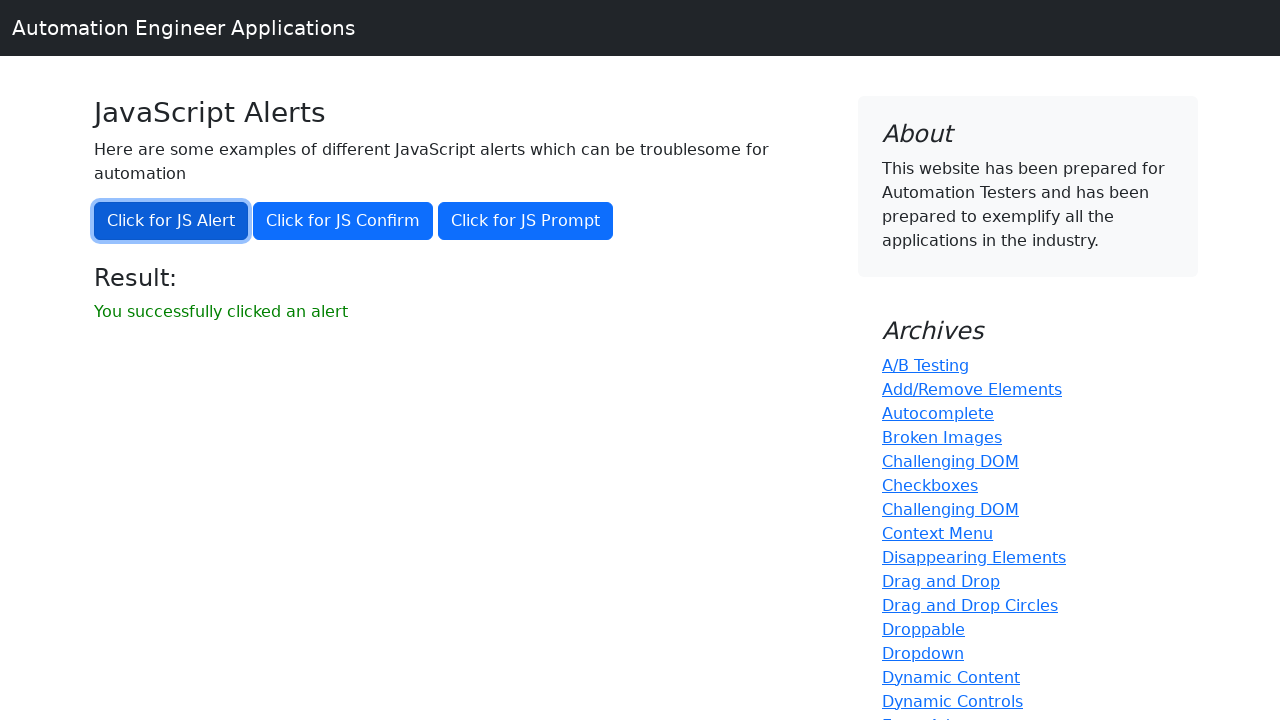

Verified result message is 'You successfully clicked an alert'
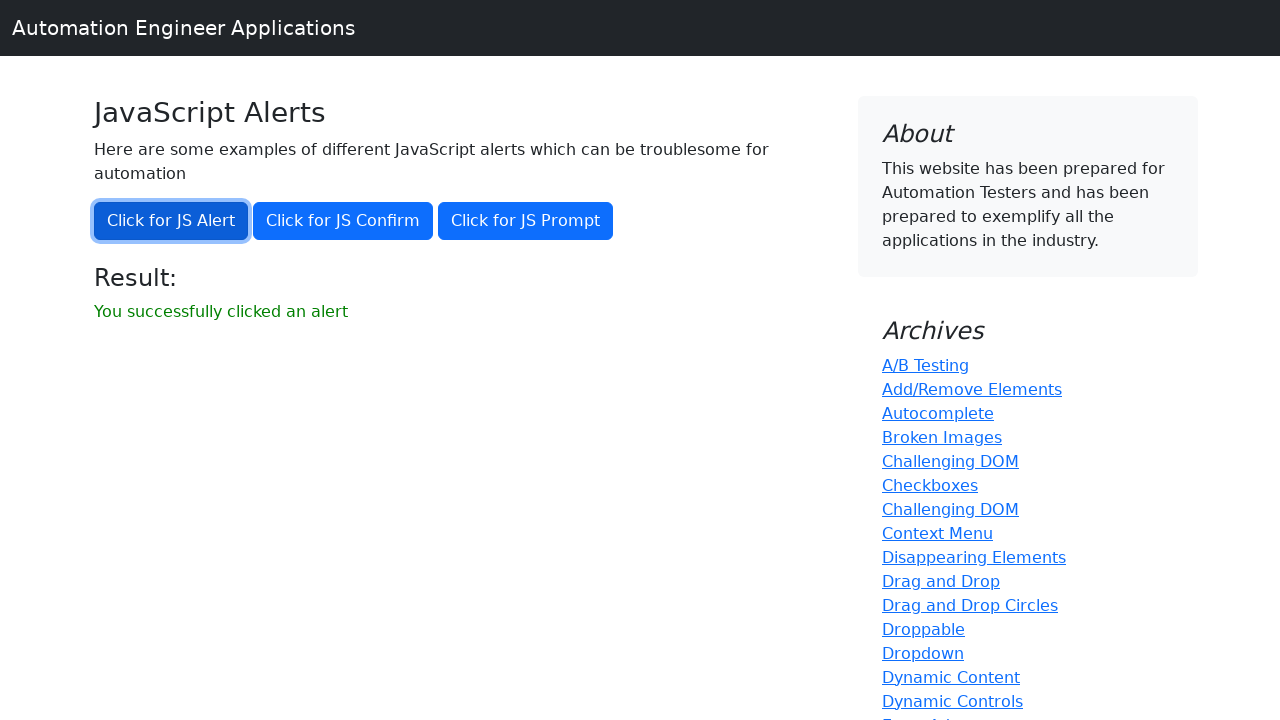

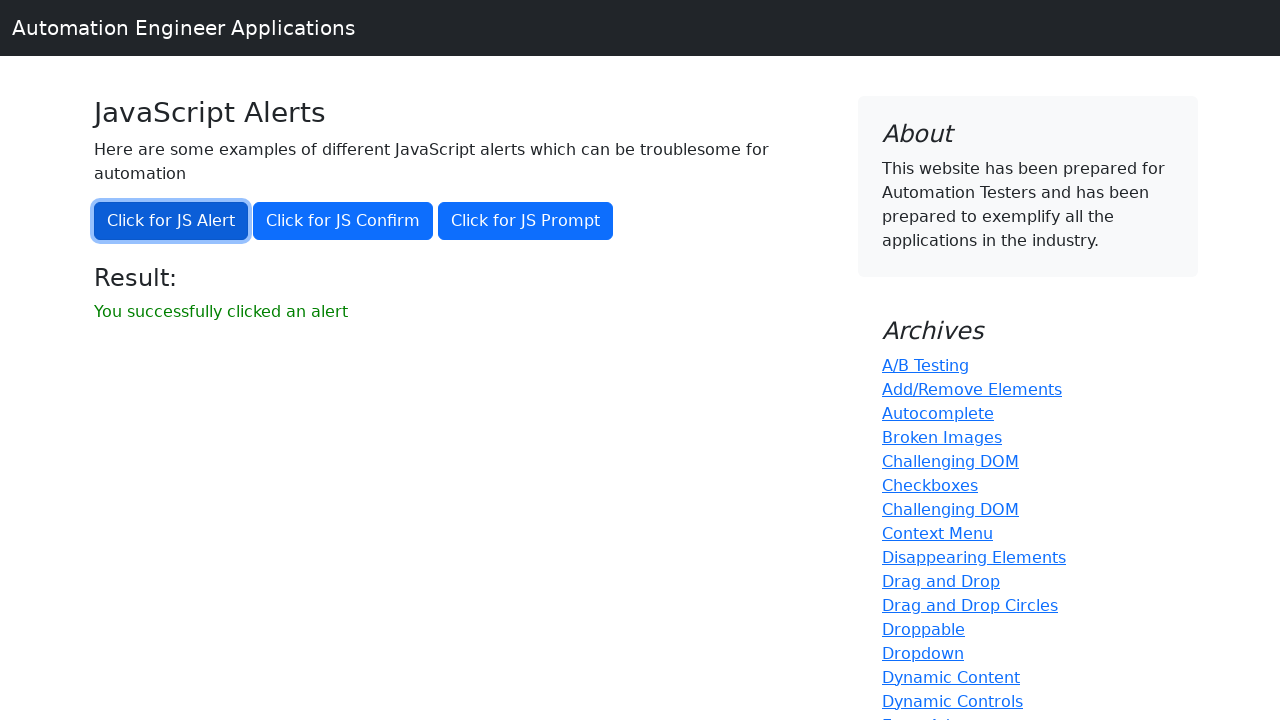